Tests file upload functionality by selecting a file and uploading it to the herokuapp test site

Starting URL: https://the-internet.herokuapp.com/upload

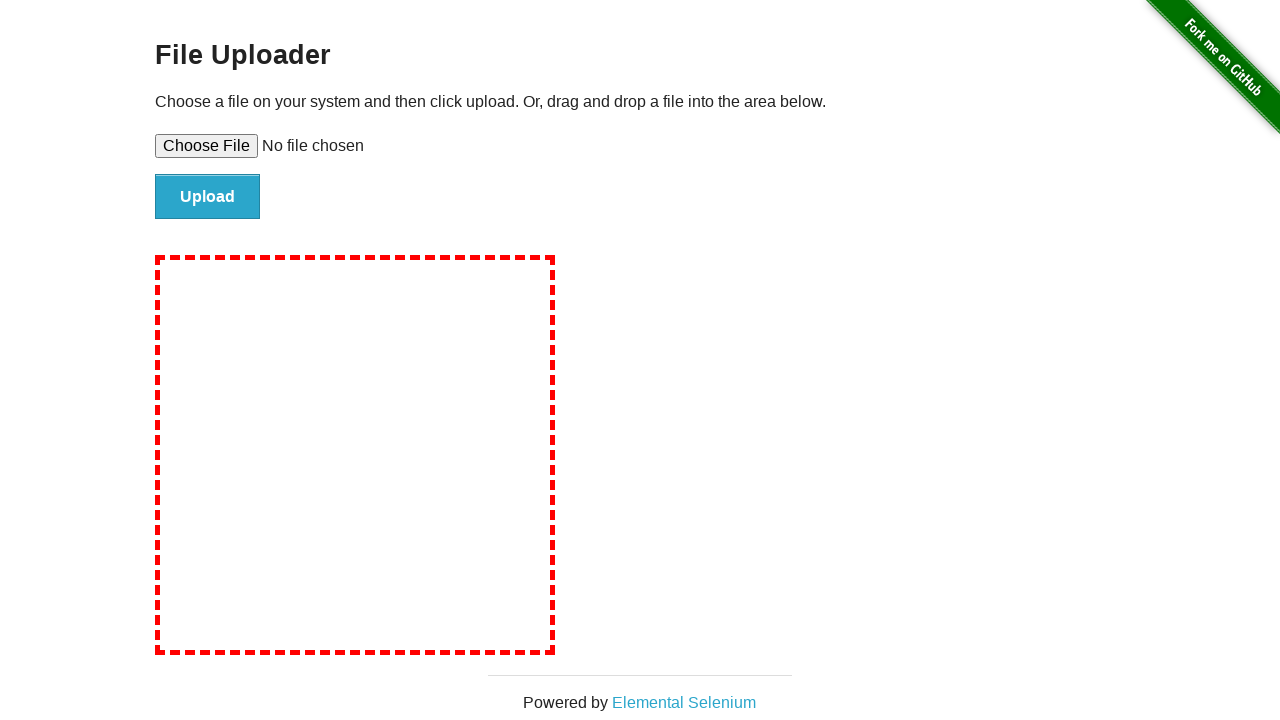

Selected test file for upload (test_upload_file.txt)
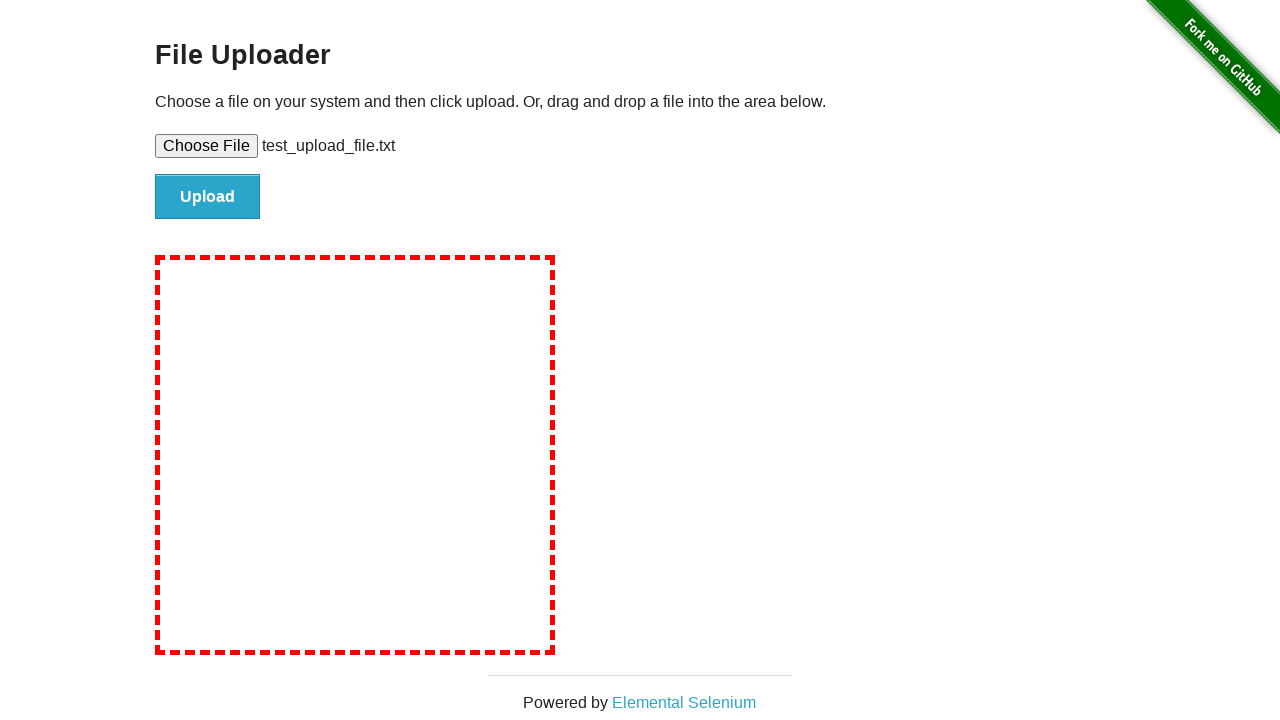

Clicked upload button to submit file at (208, 197) on #file-submit
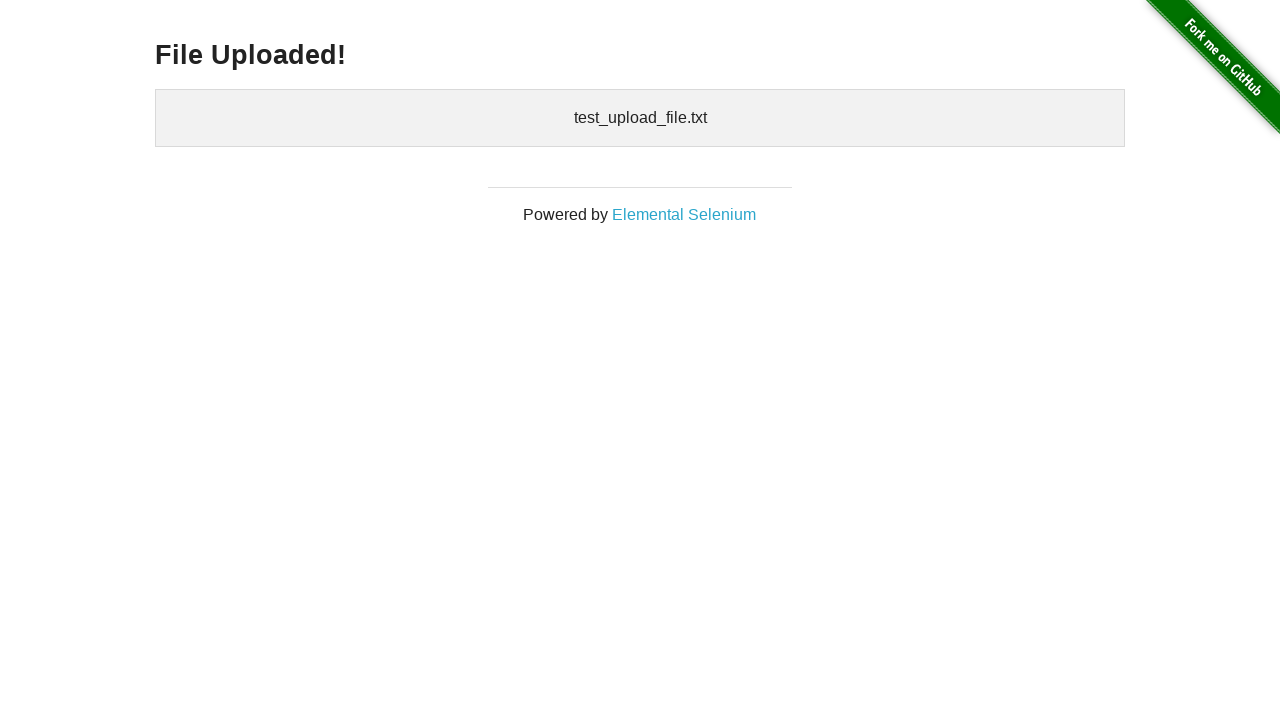

Upload confirmation page loaded with uploaded files section
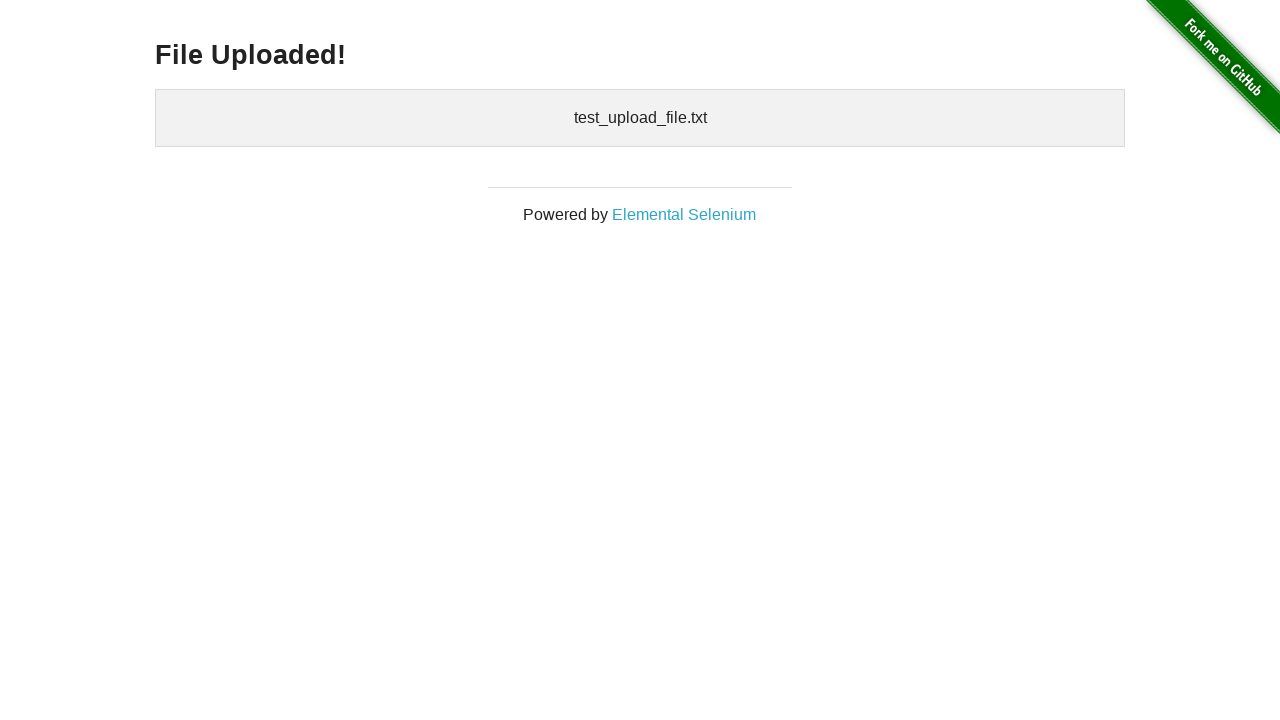

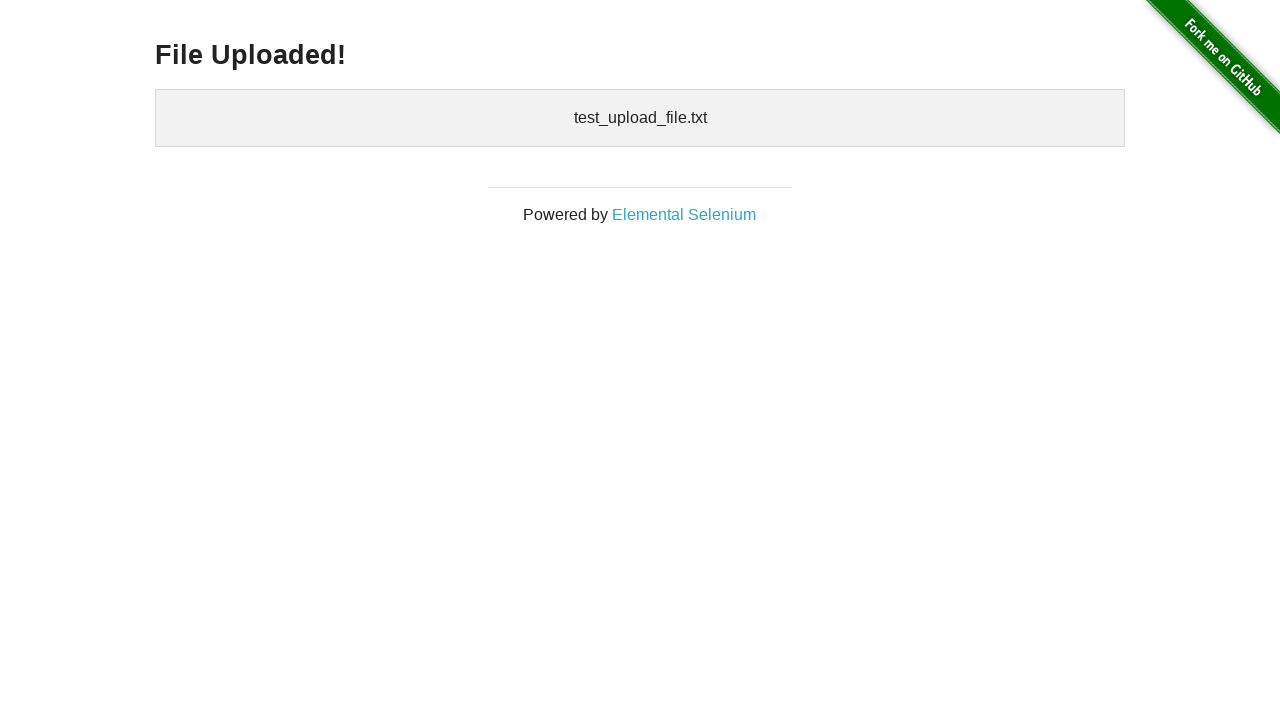